Tests the reset functionality by setting cookies, clicking Reset link, and verifying cat IDs are displayed correctly

Starting URL: https://cs1632.appspot.com/

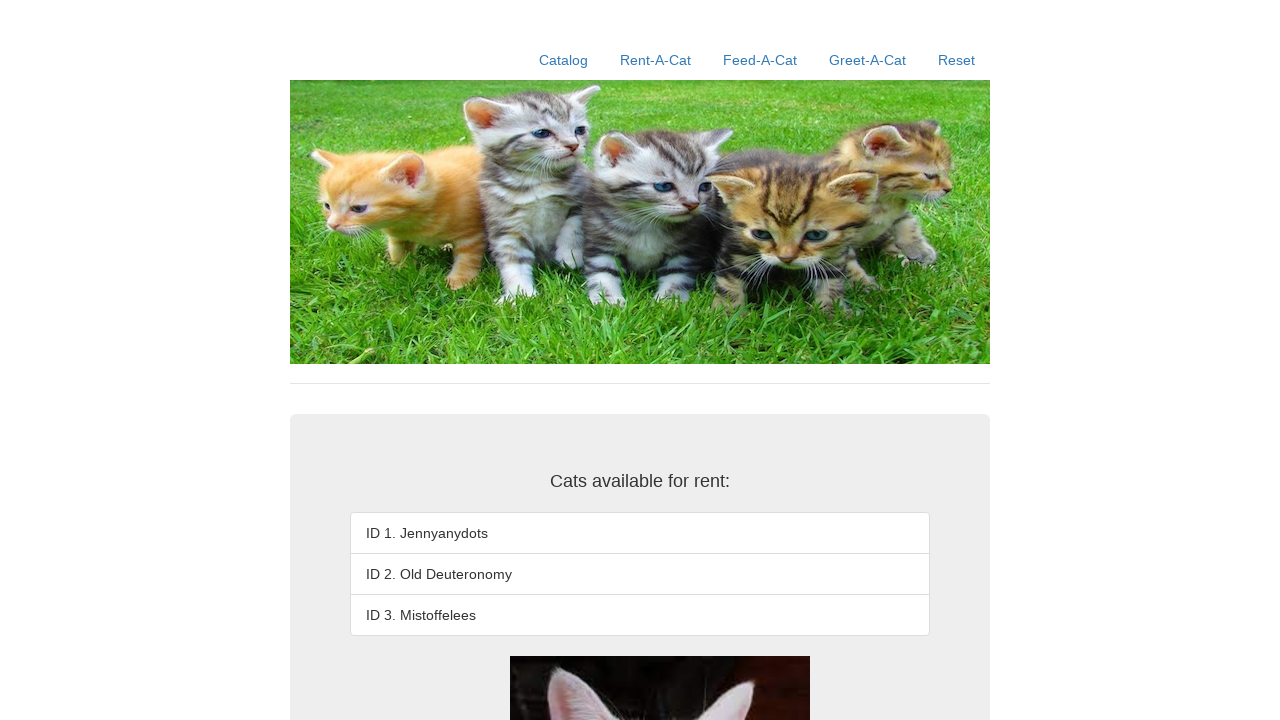

Set cookies to simulate rented cats (1, 2, 3)
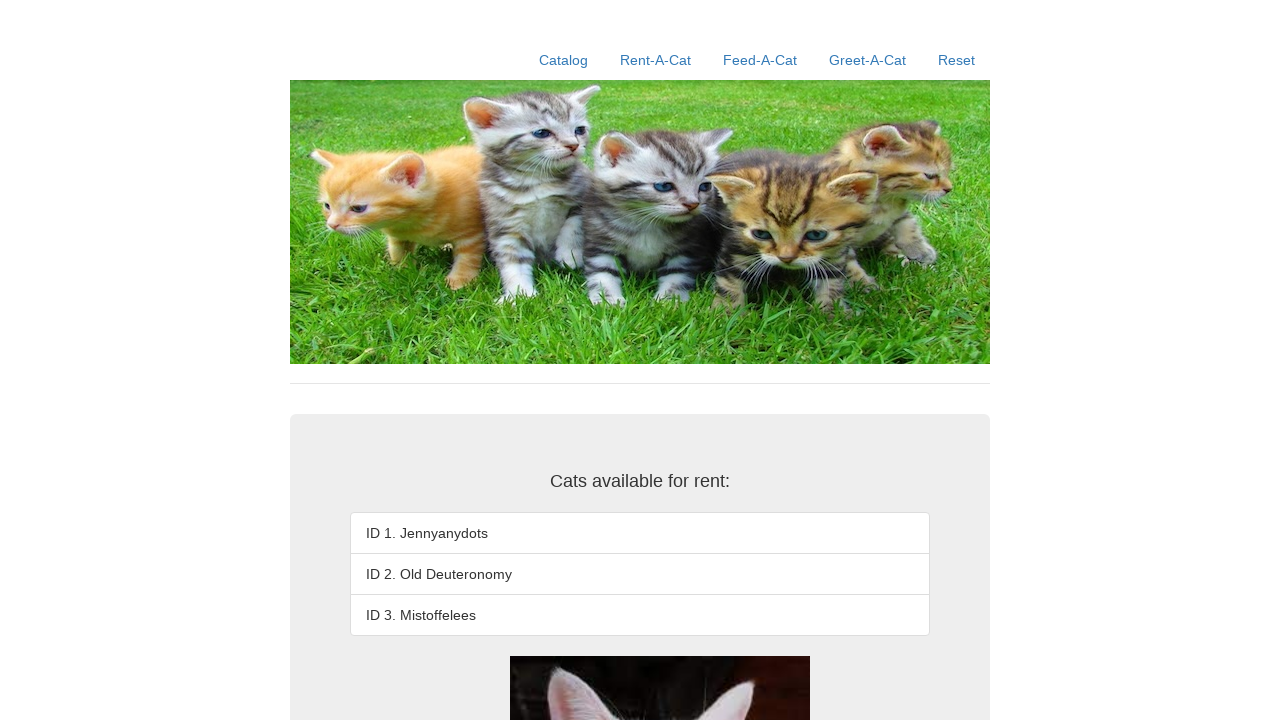

Clicked Reset link at (956, 60) on text=Reset
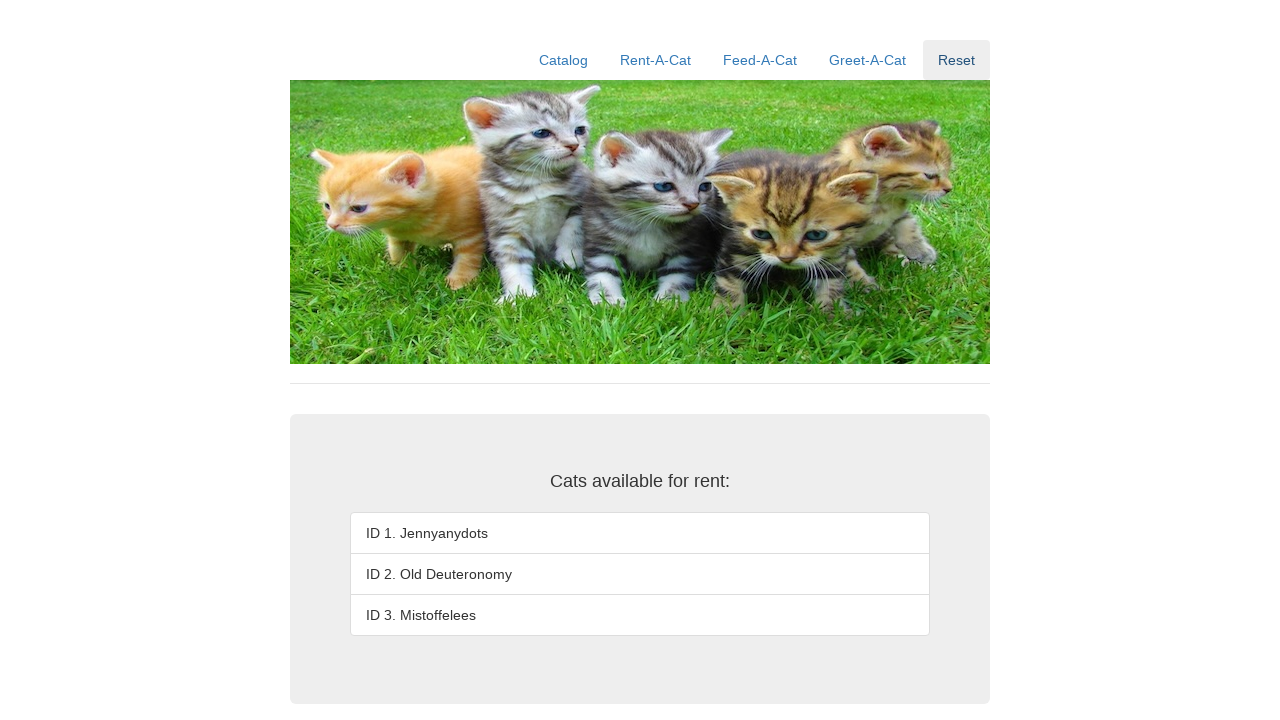

Cat listings reset and cat-id1 element loaded
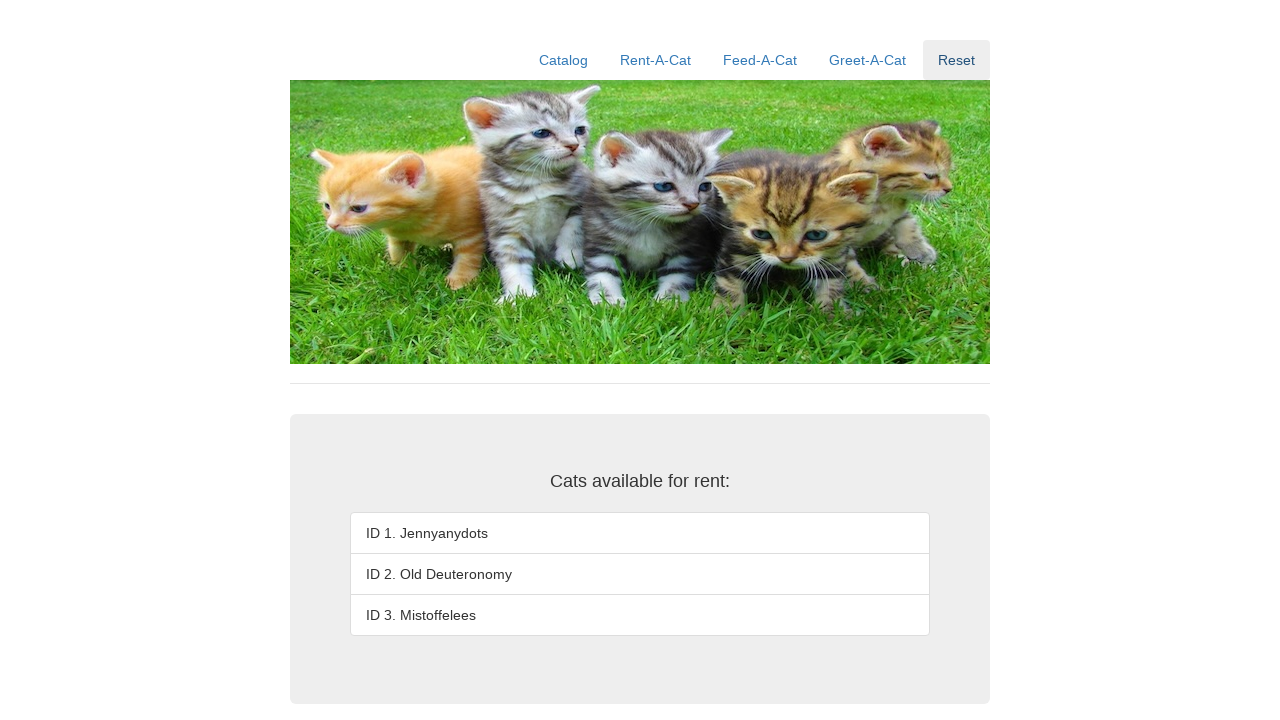

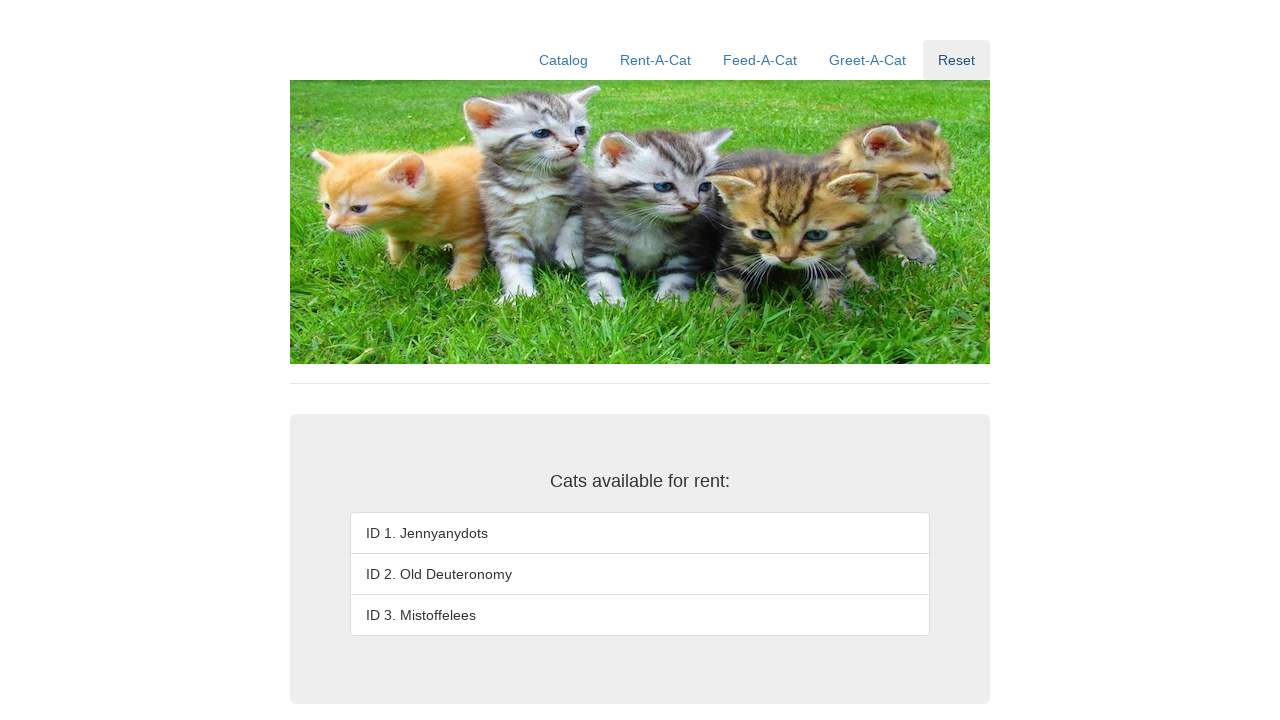